Tests handling of nested iframes by filling a text input in an outer frame and checking a radio button inside a nested child frame

Starting URL: https://ui.vision/demo/webtest/frames/

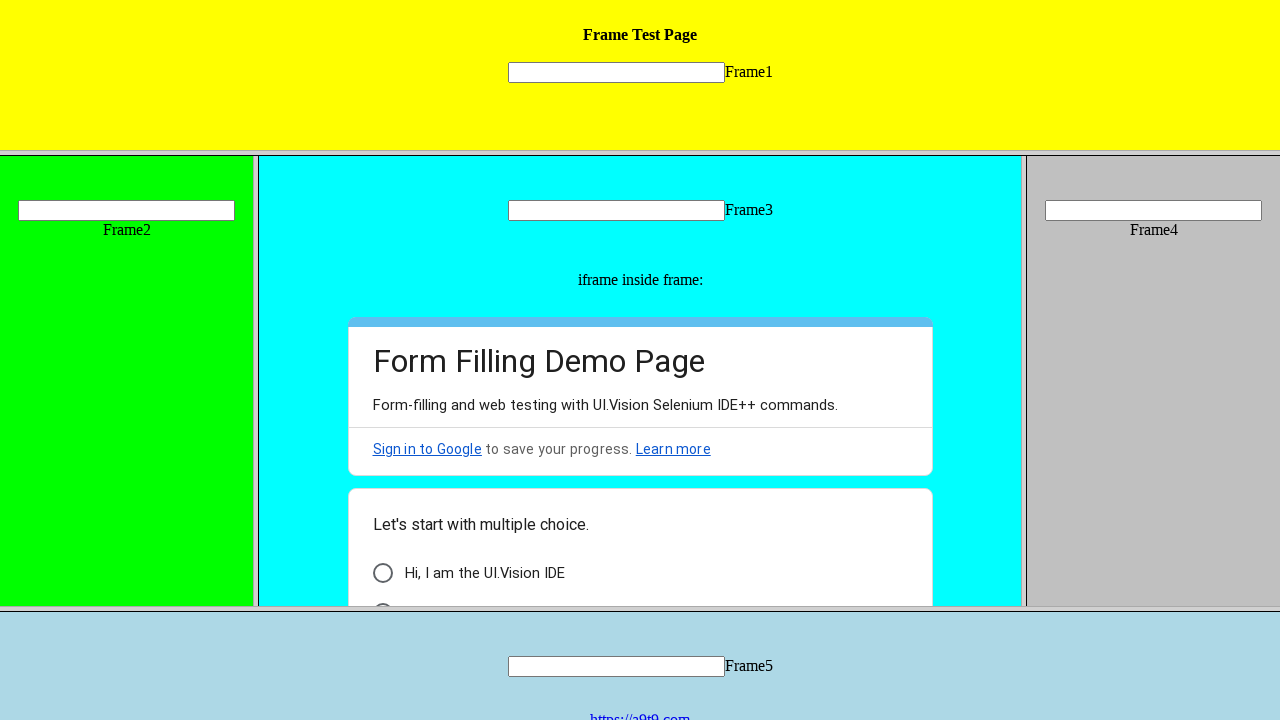

Accessed frame 3 by URL https://ui.vision/demo/webtest/frames/frame_3.html
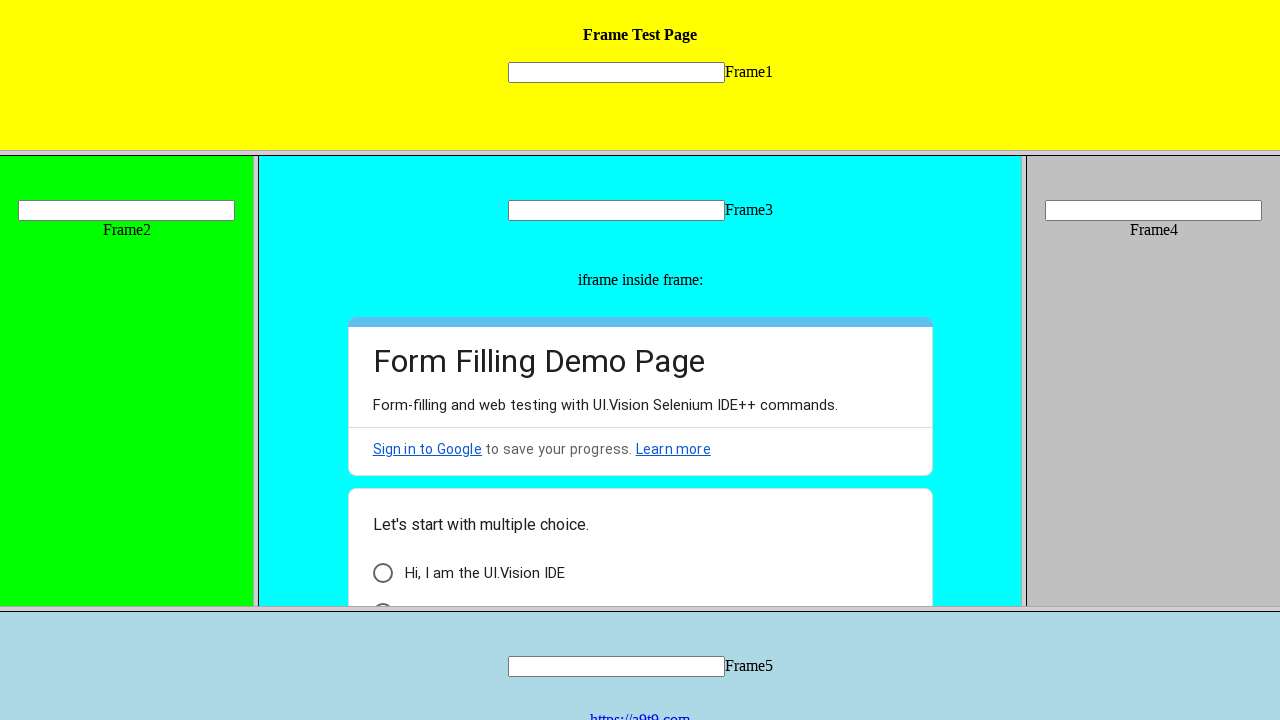

Filled text input in frame 3 with 'Welcome' on [name='mytext3']
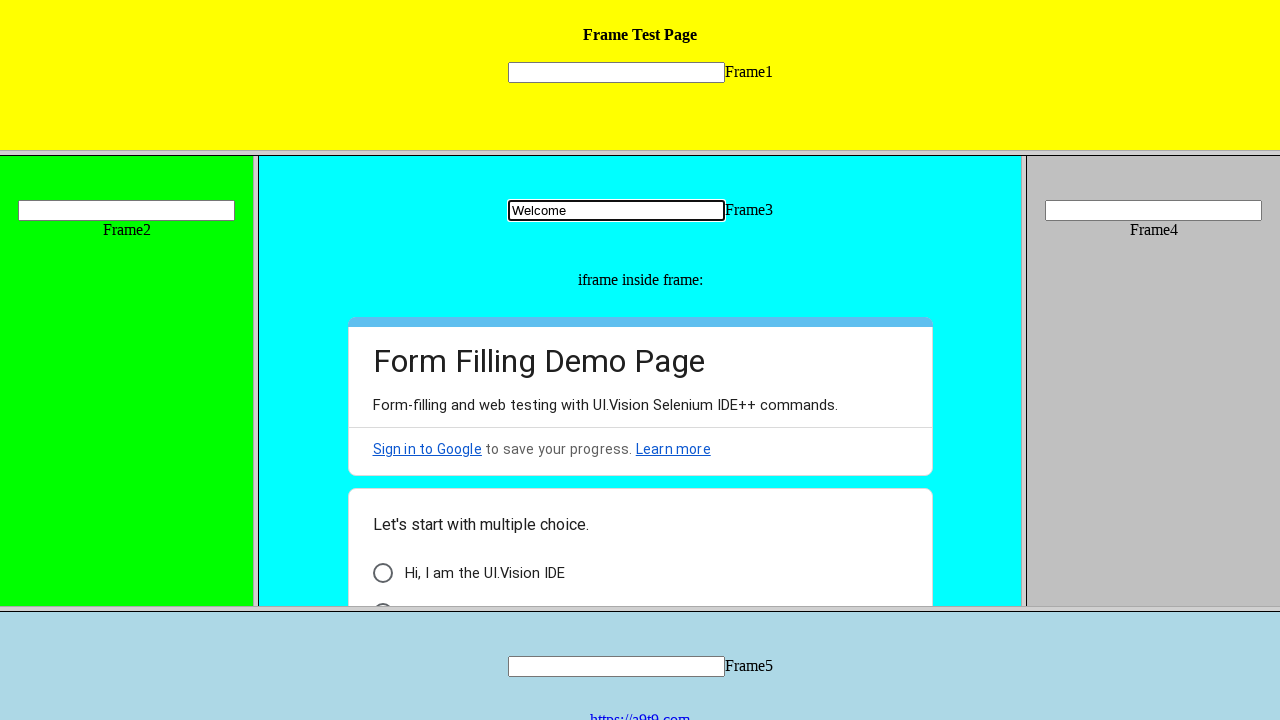

Retrieved child frames from frame 3
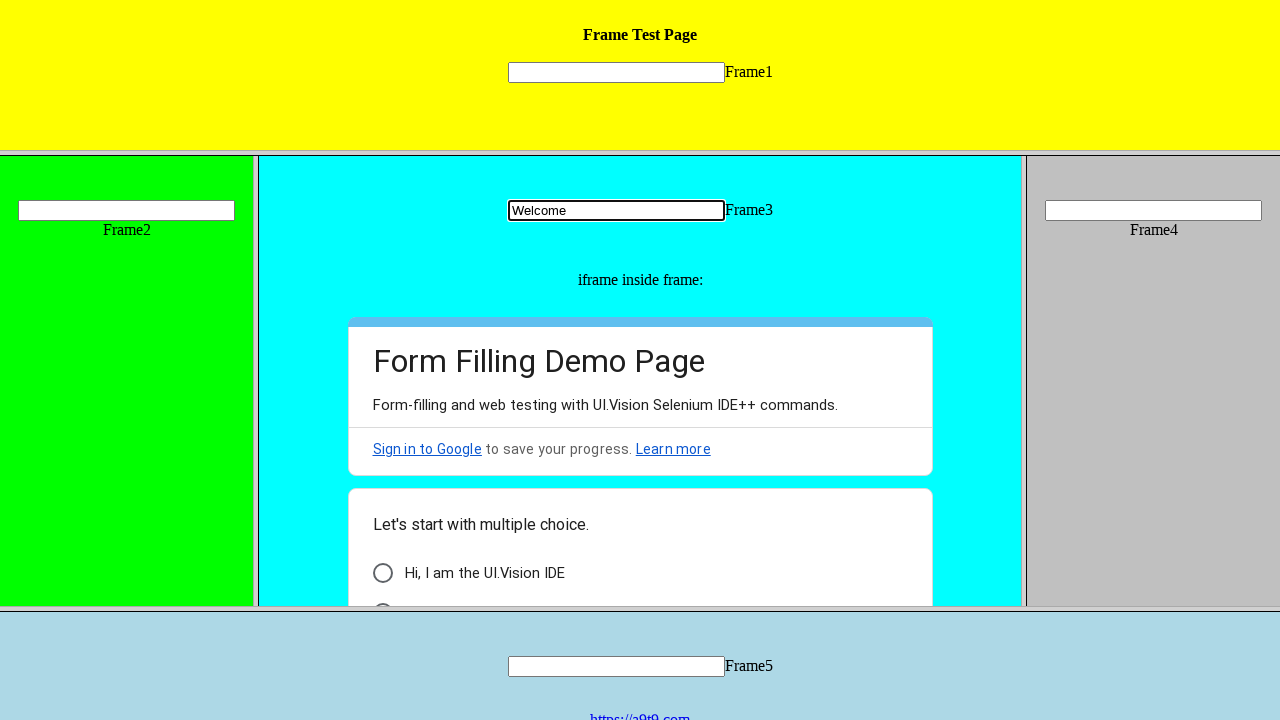

Checked radio button in nested child frame at (382, 573) on xpath=//*[@id="i6"]/div[3]/div
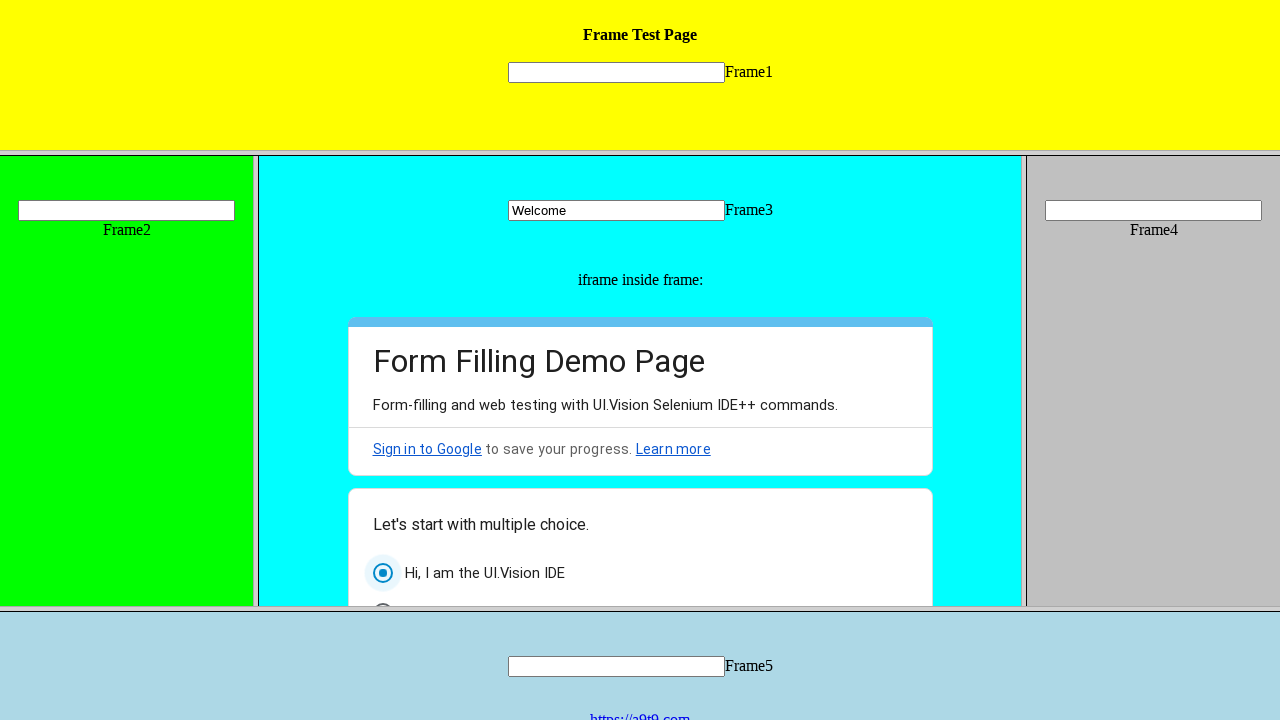

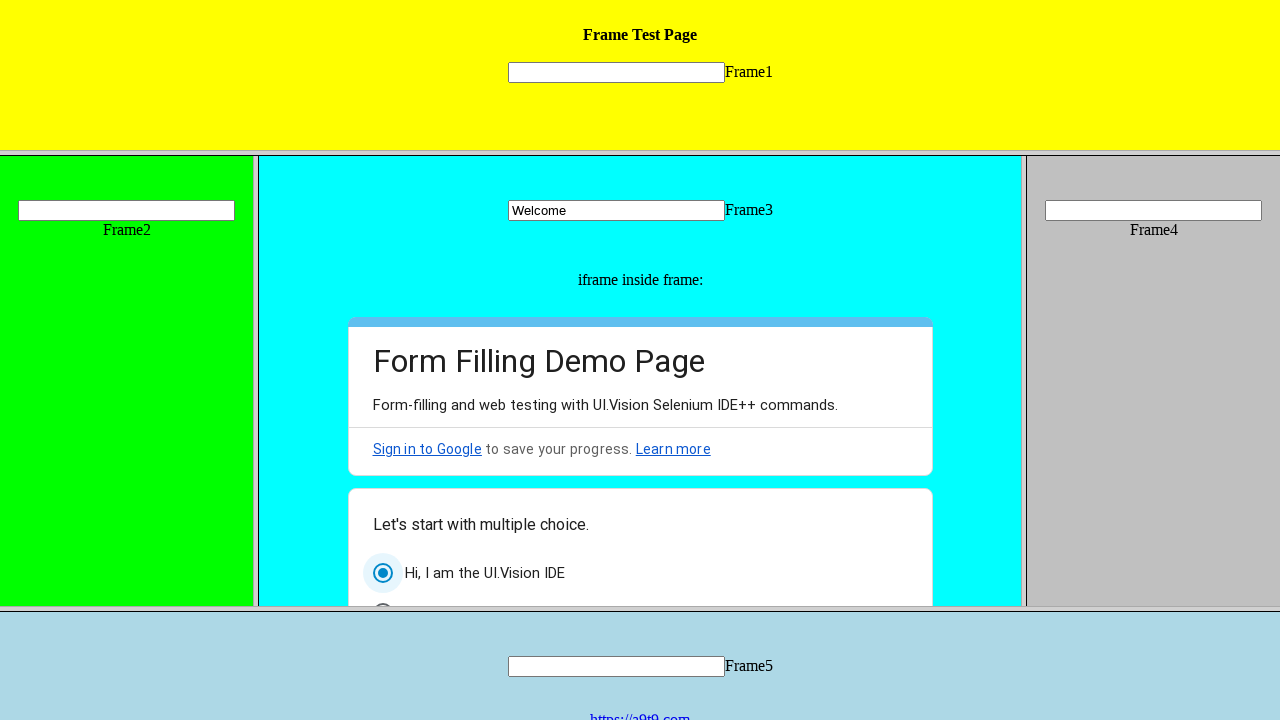